Tests checkbox and radio button selection by clicking the under 18 age radio and development checkbox, then verifying they become selected

Starting URL: https://automationfc.github.io/basic-form/index.html

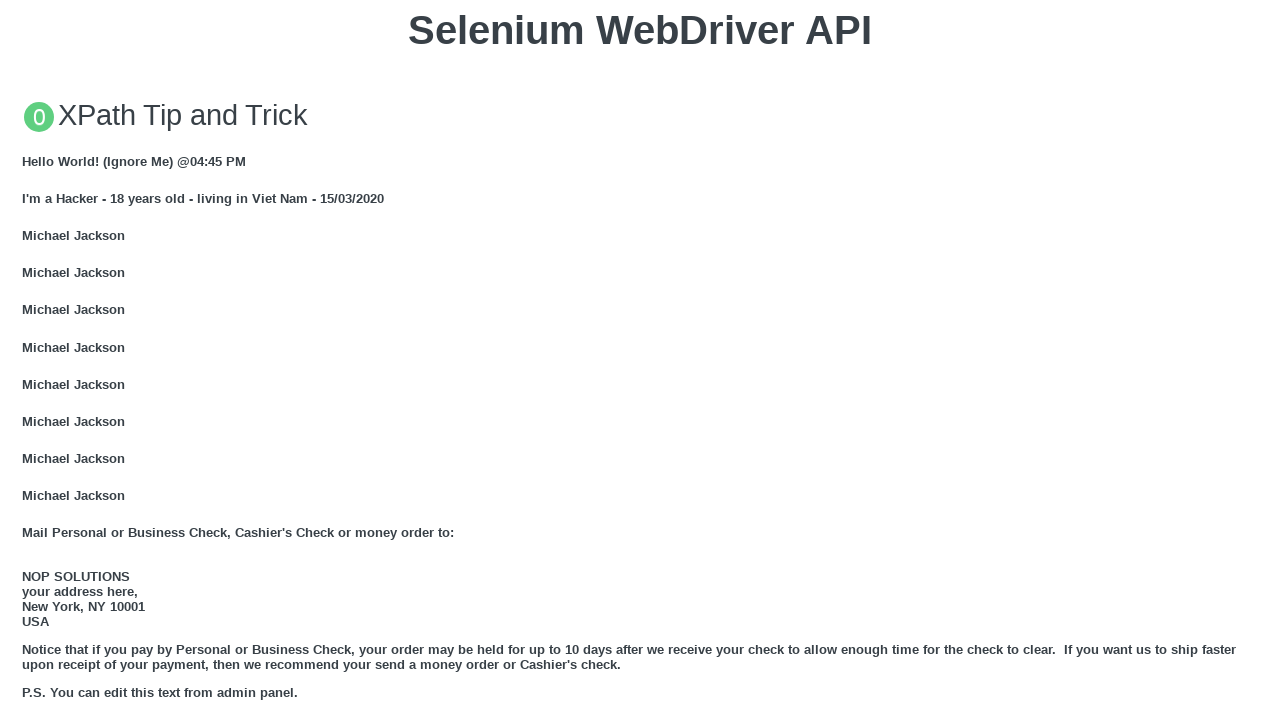

Clicked 'Under 18' age radio button at (28, 360) on #under_18
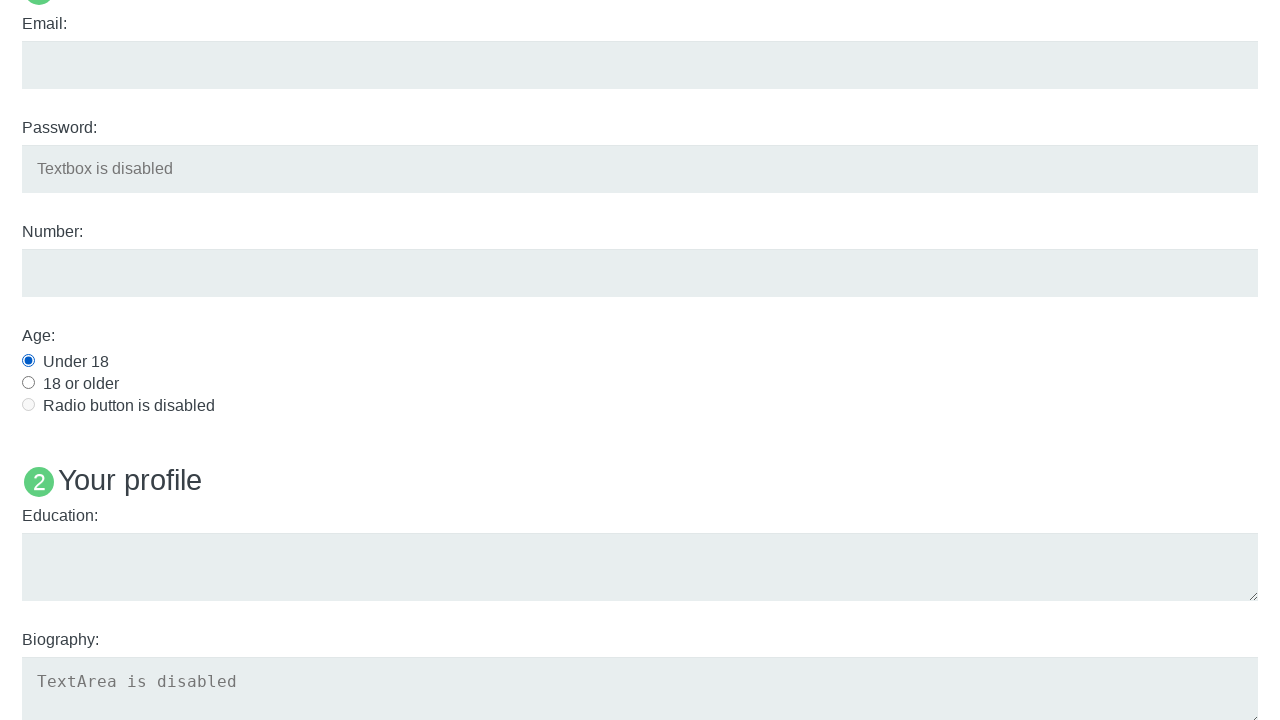

Clicked 'Development' checkbox at (28, 361) on #development
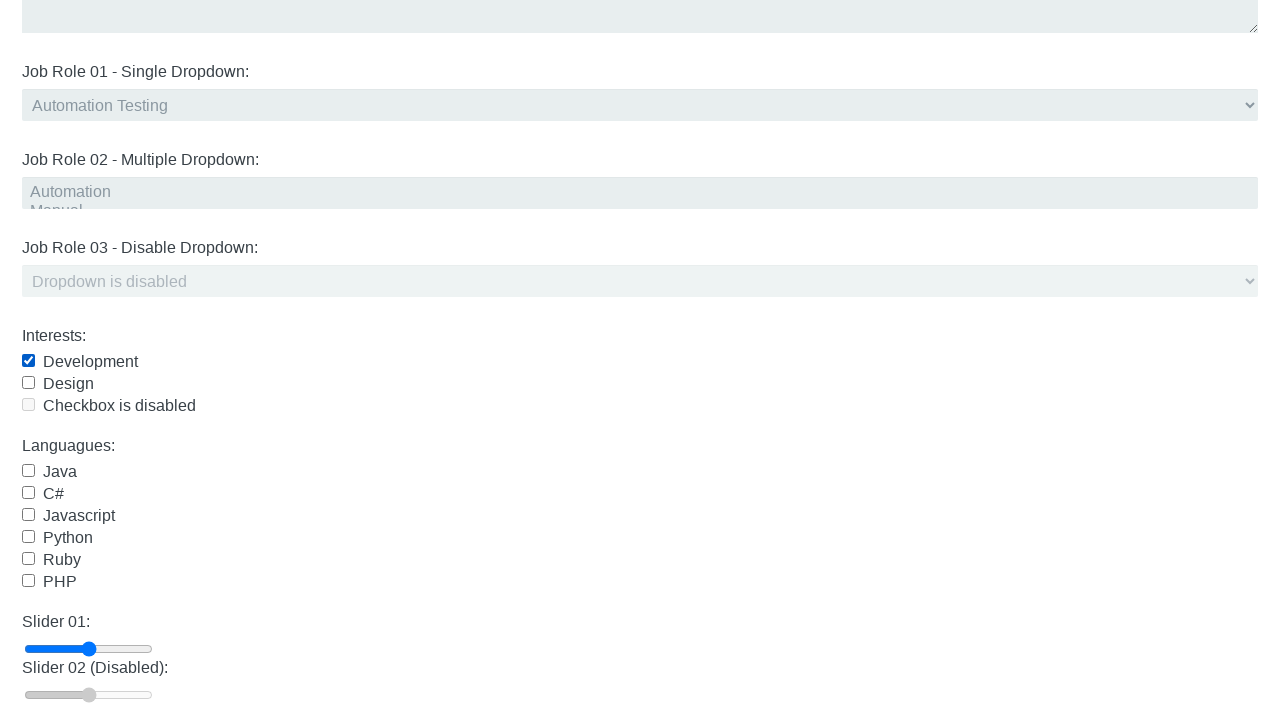

Waited 1 second for selections to take effect
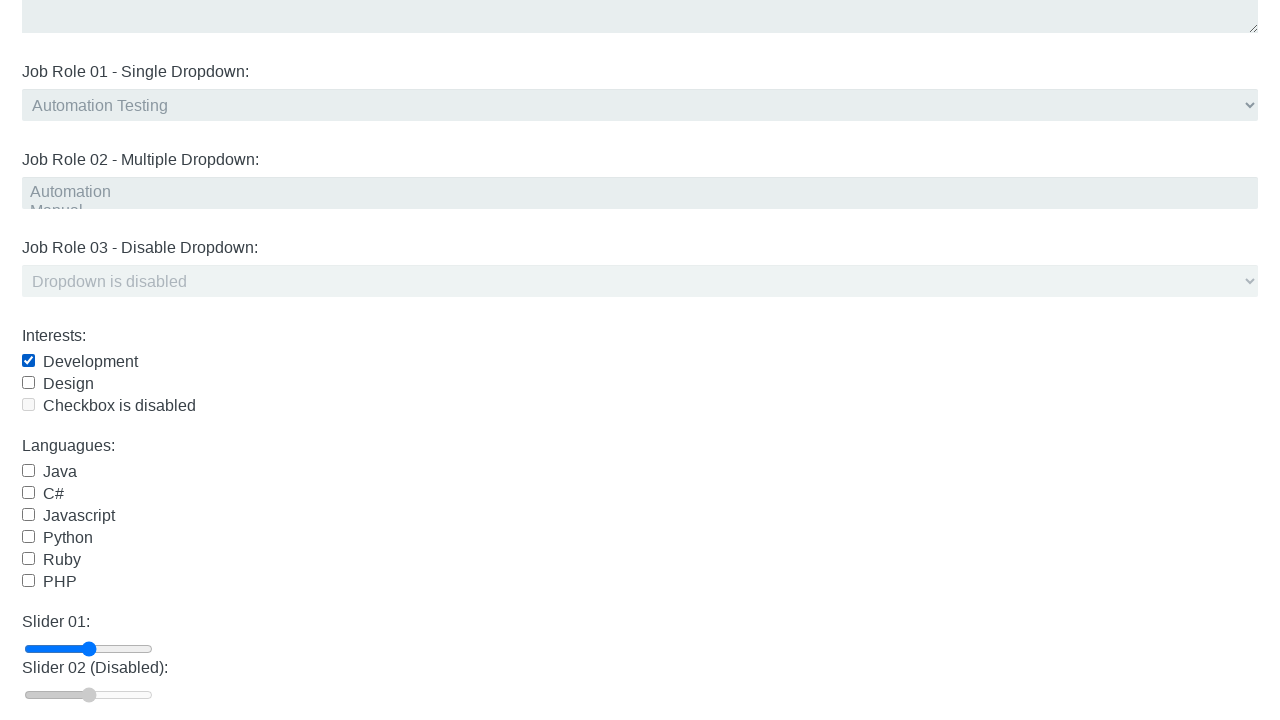

Verified 'Under 18' radio button is selected
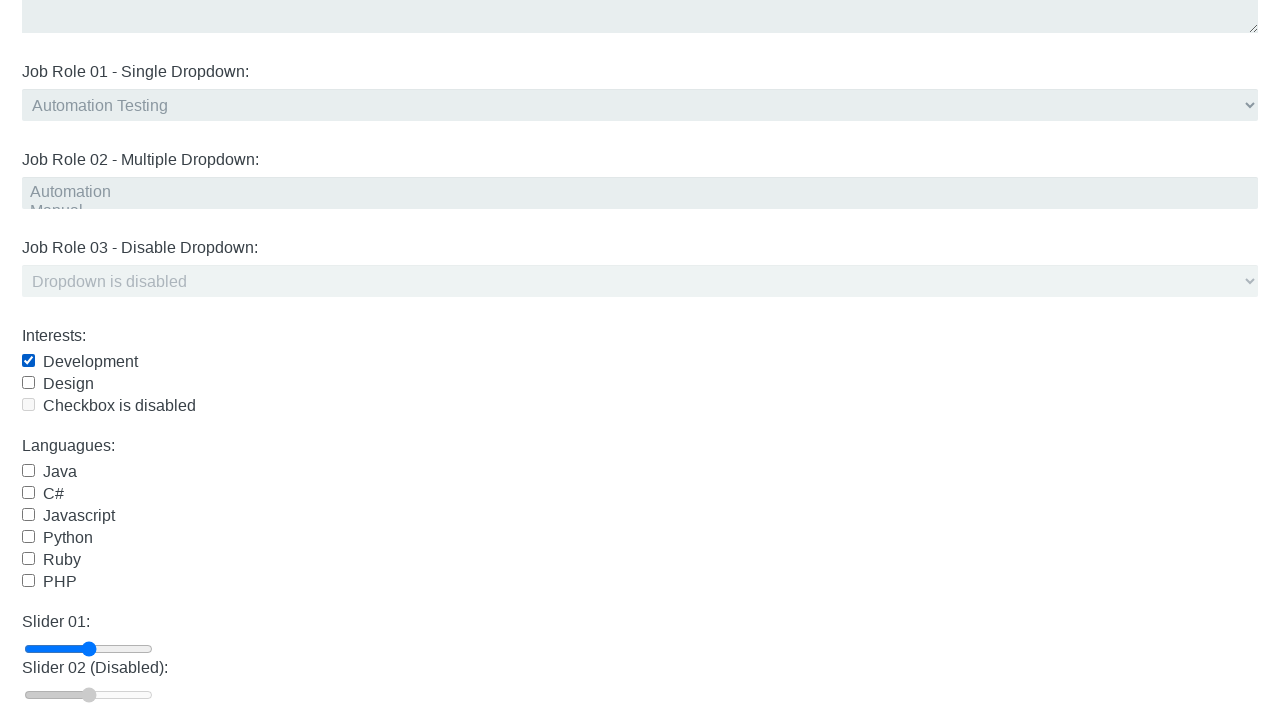

Verified 'Development' checkbox is selected
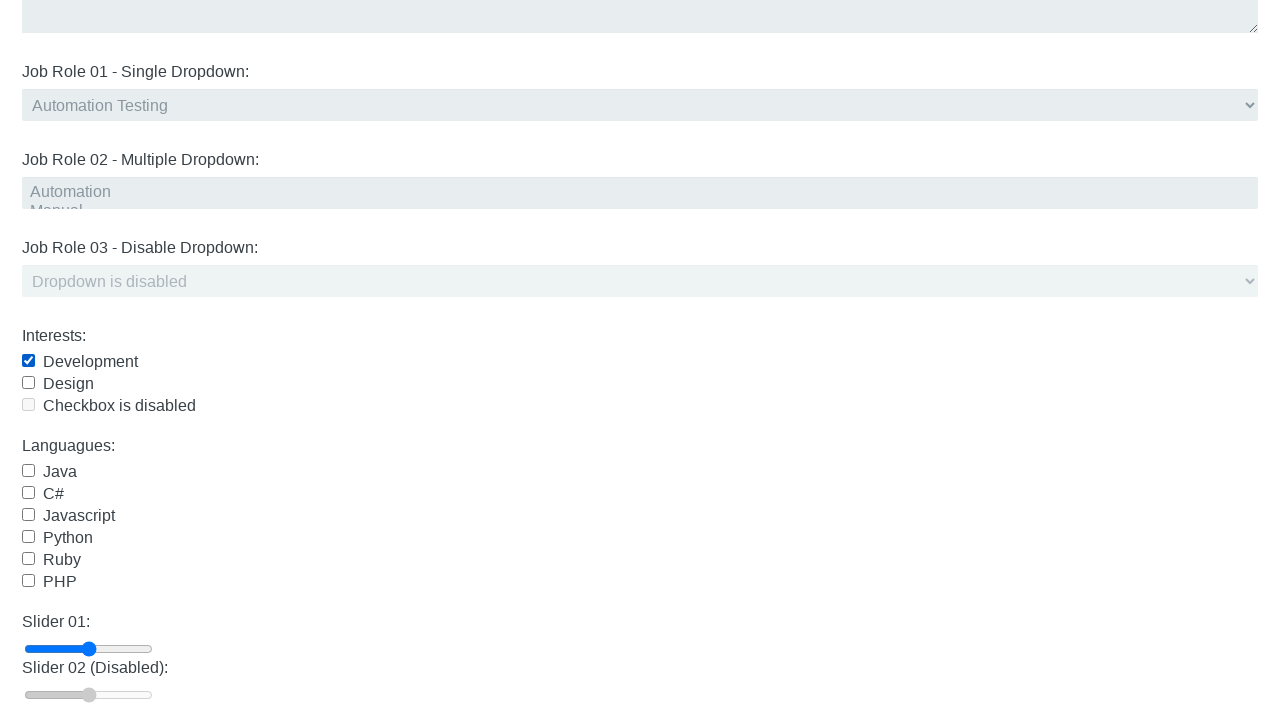

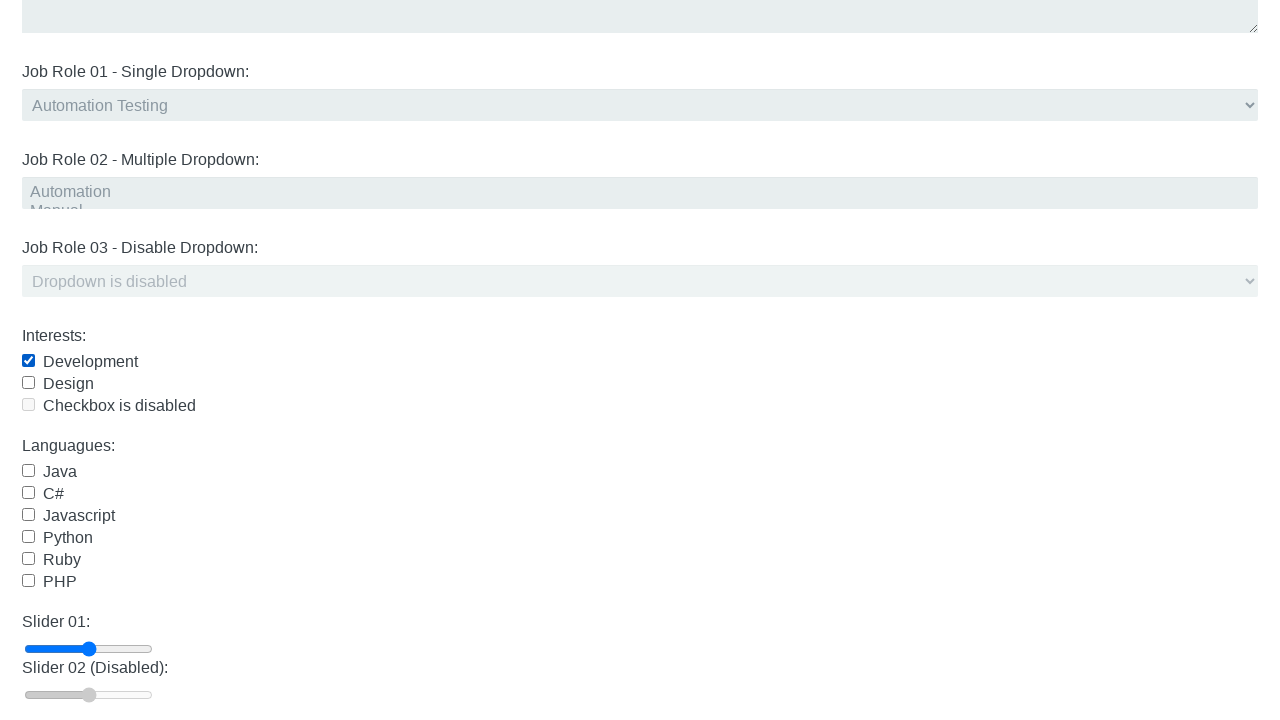